Tests that the Insider homepage loads correctly by verifying the page title contains "Insider"

Starting URL: https://useinsider.com/

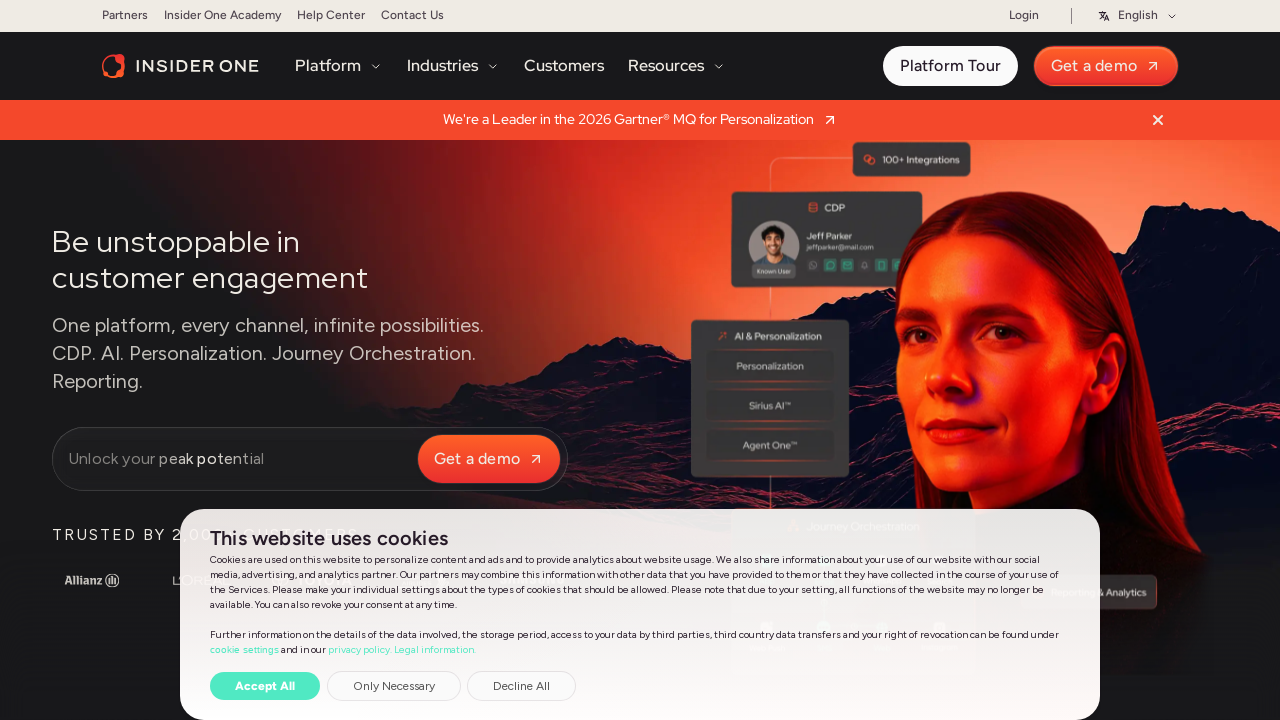

Navigated to Insider homepage
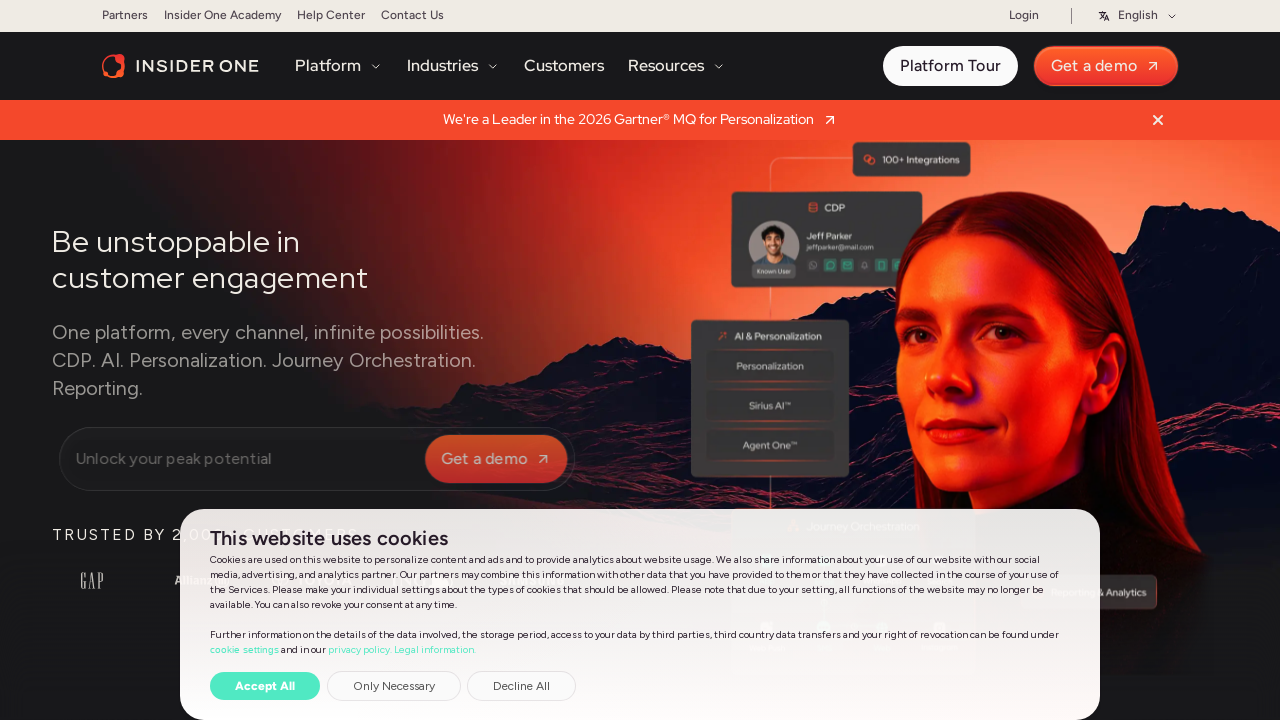

Verified page title contains 'Insider'
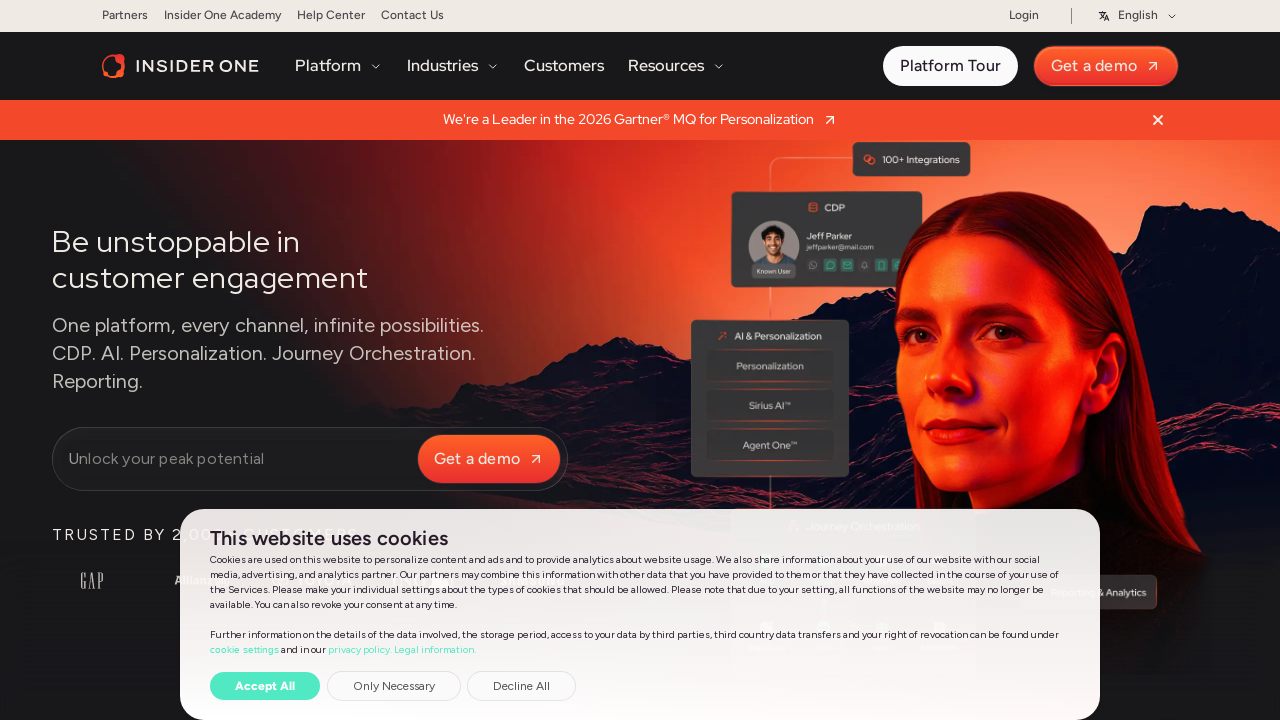

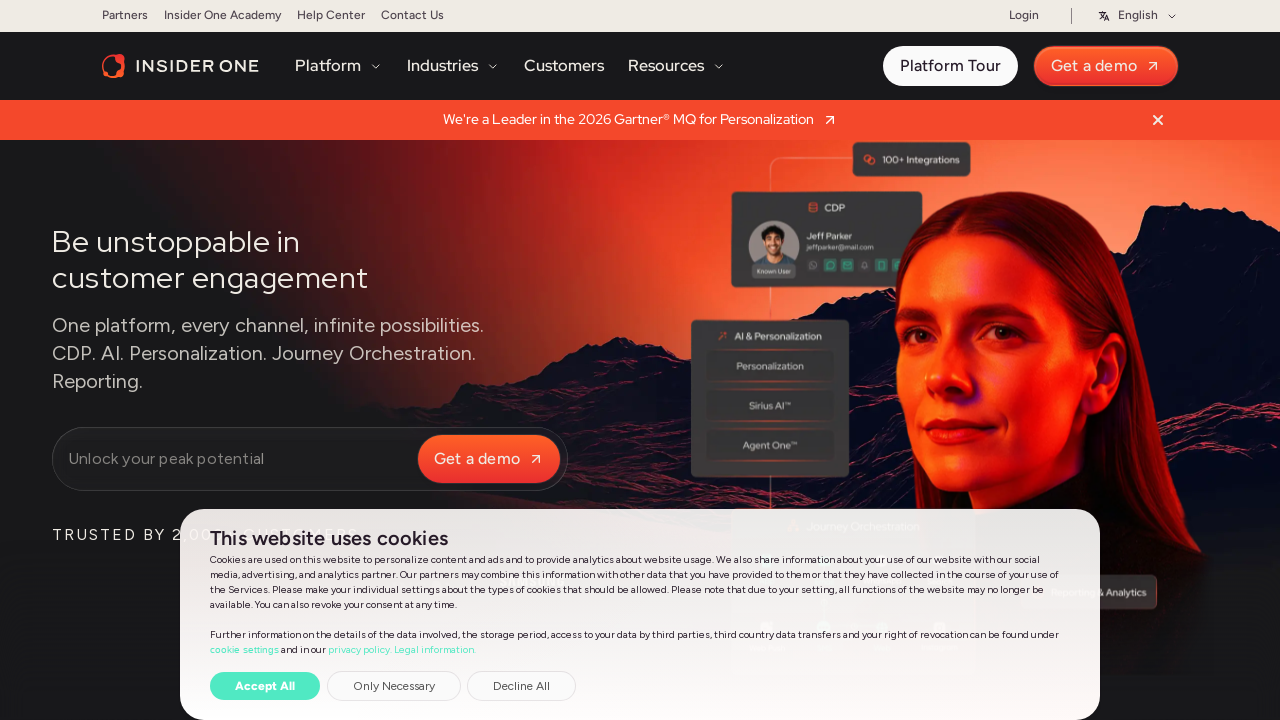